Tests drag and drop functionality by dragging an element from one location and dropping it to another location

Starting URL: http://only-testing-blog.blogspot.in/2014/09/drag-and-drop.html

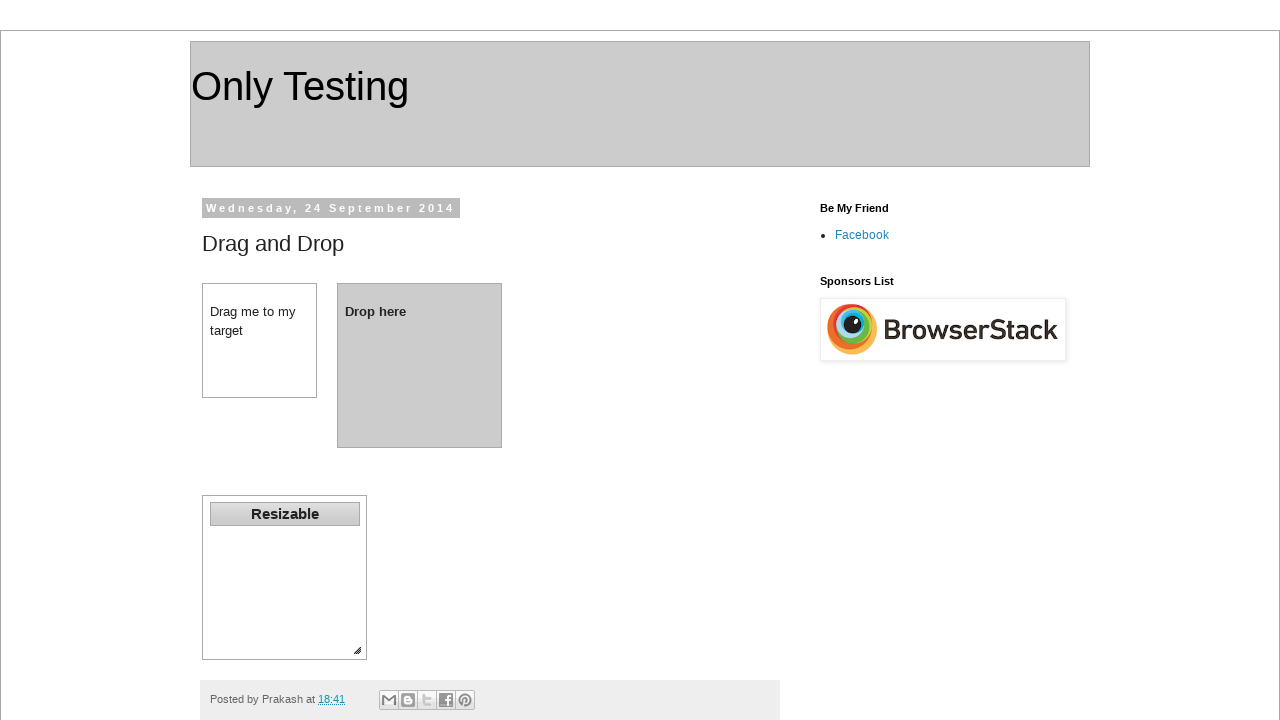

Located the draggable element with id 'dragdiv'
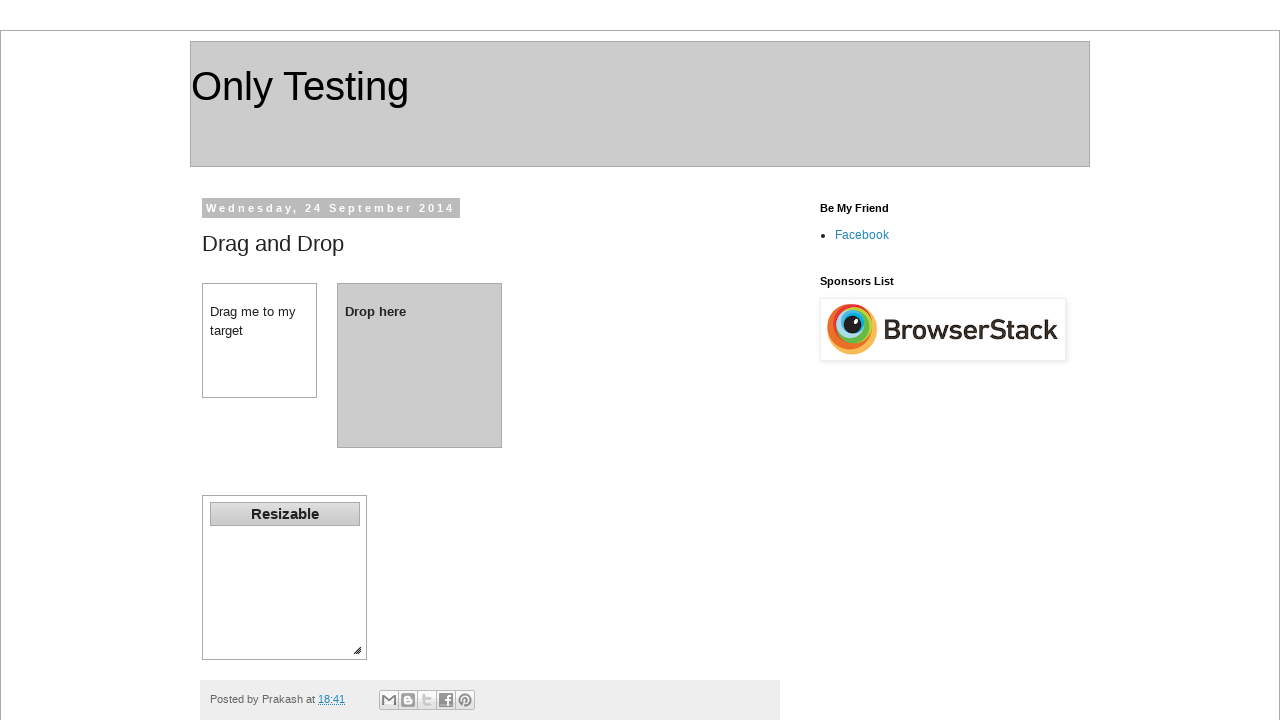

Located the drop target element with id 'dropdiv'
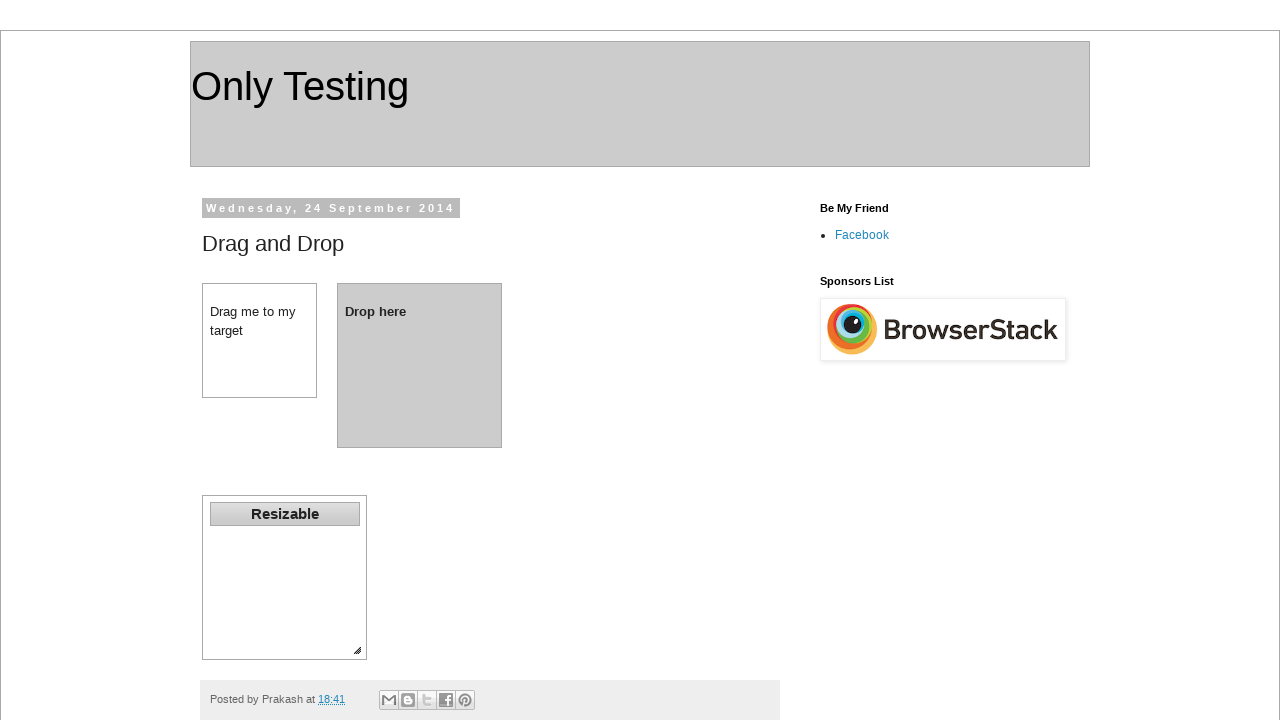

Dragged element from dragdiv and dropped it onto dropdiv at (420, 365)
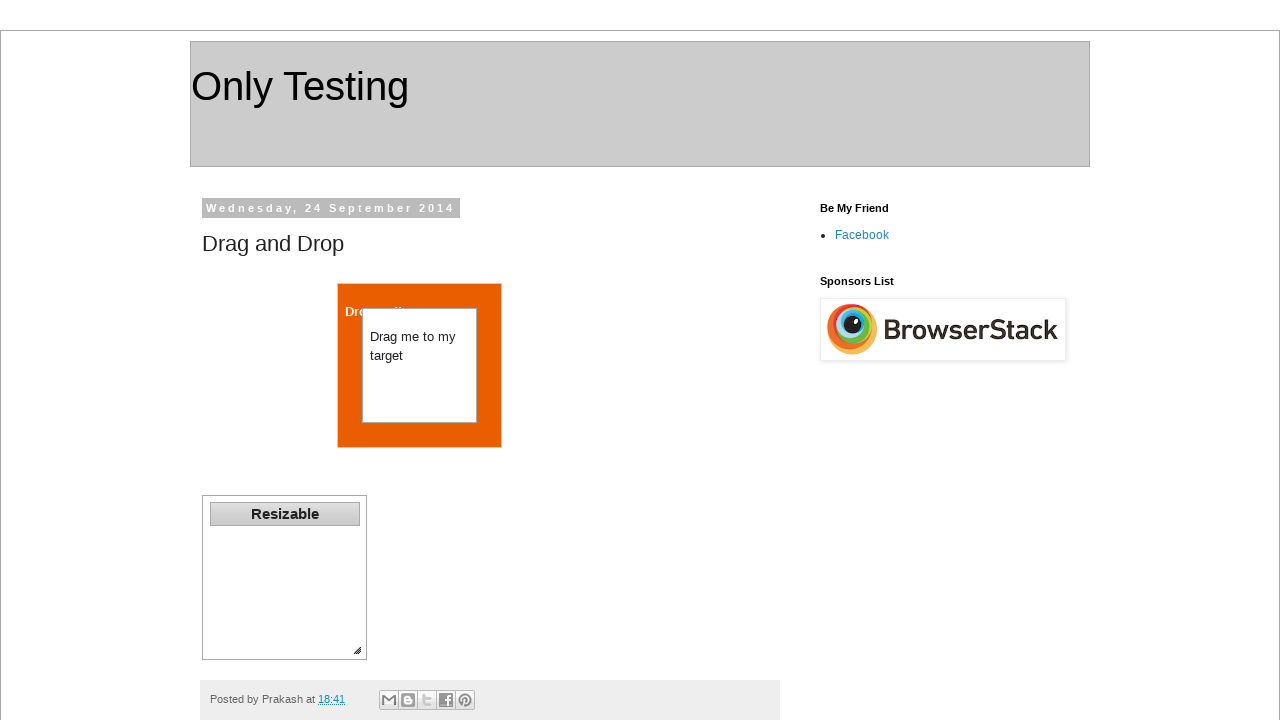

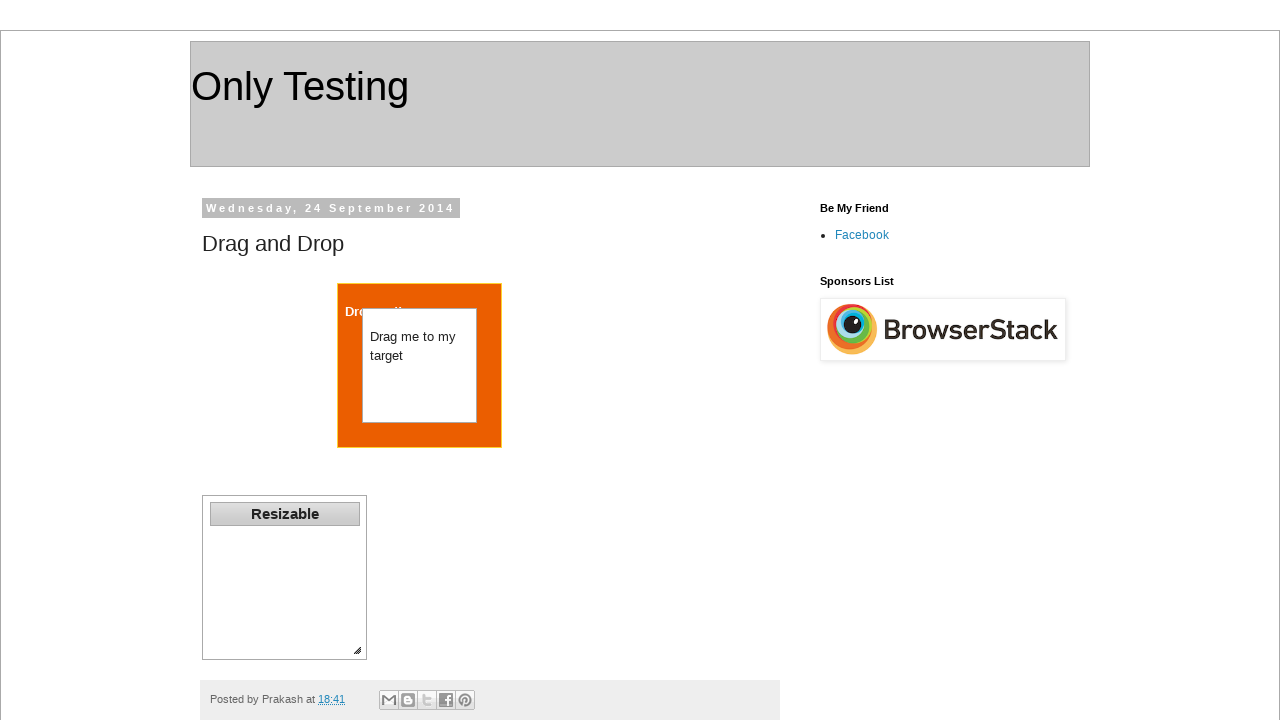